Tests the AngularJS homepage by typing a name into an input field and verifying that the greeting message updates to display the entered name.

Starting URL: http://www.angularjs.org

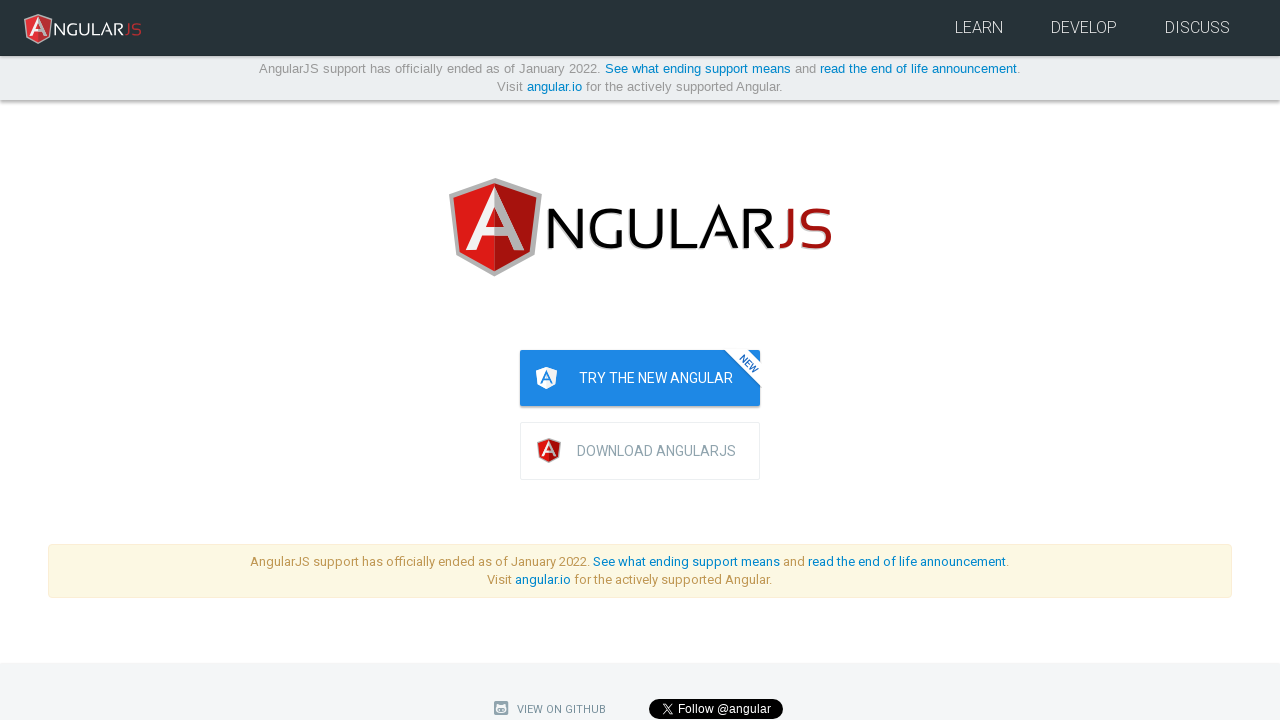

Navigated to AngularJS homepage
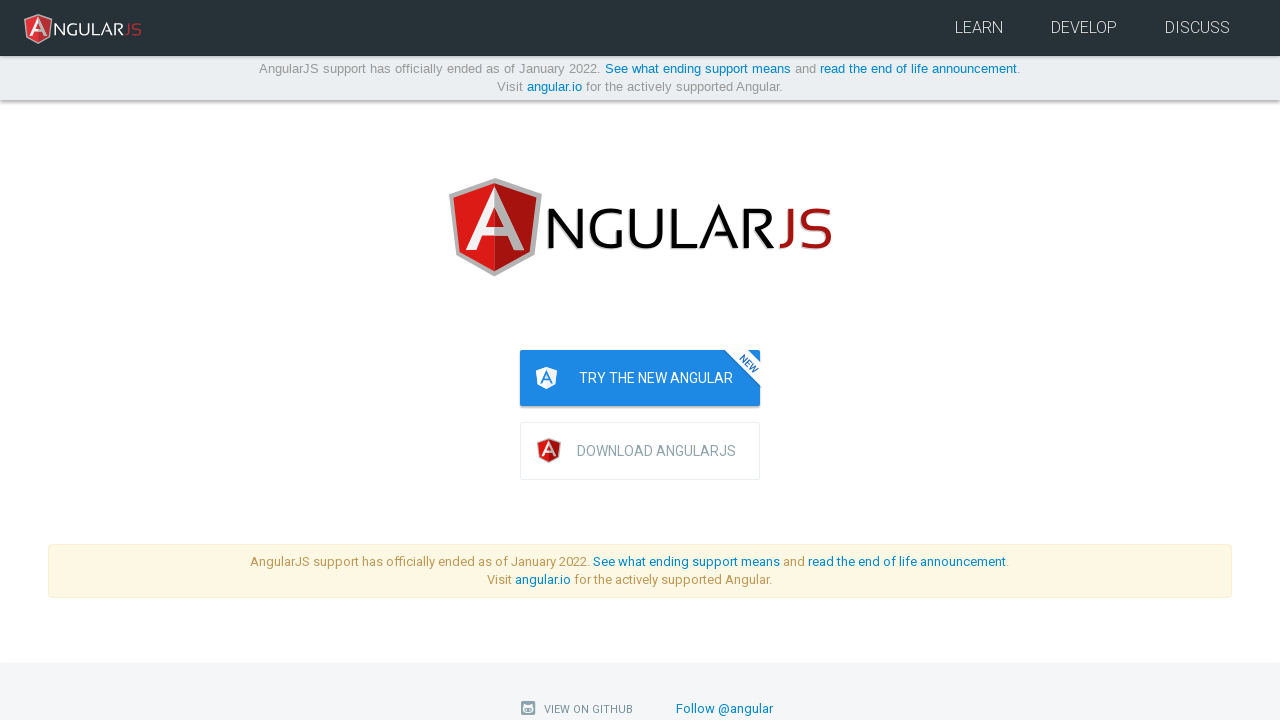

Filled name input field with 'Julie' on input[ng-model='yourName']
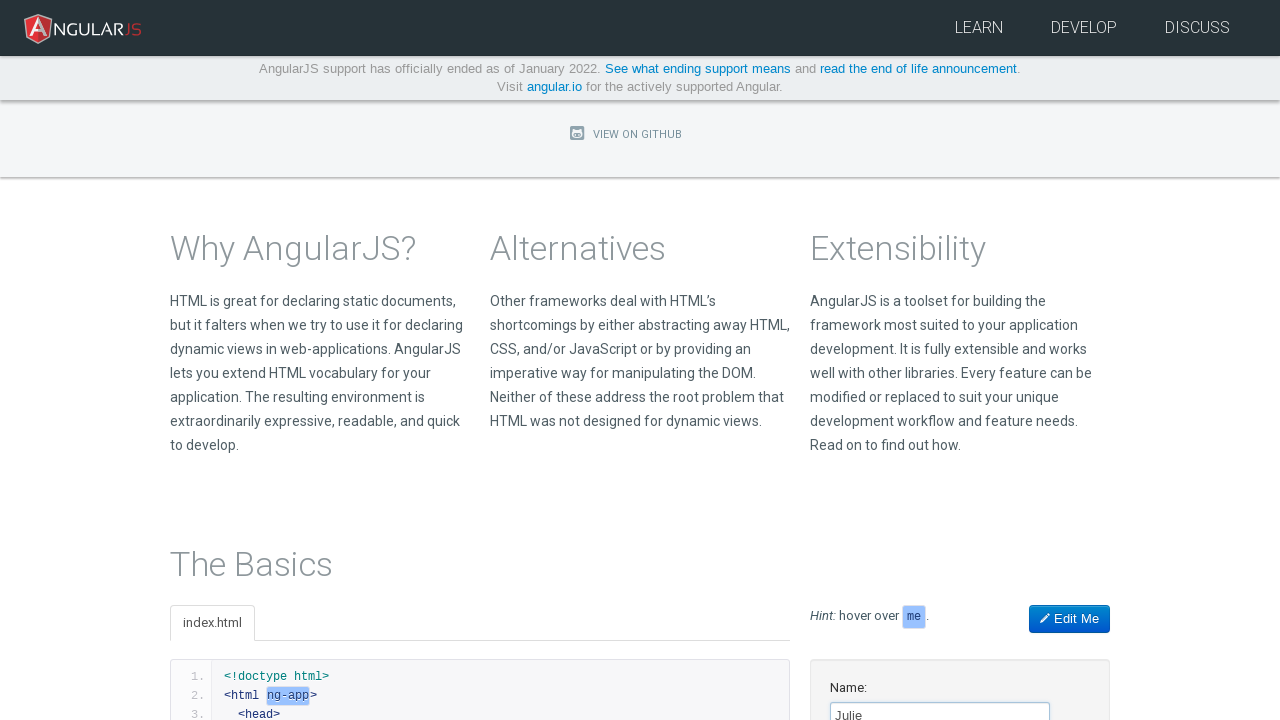

Greeting message updated to display 'Hello Julie!'
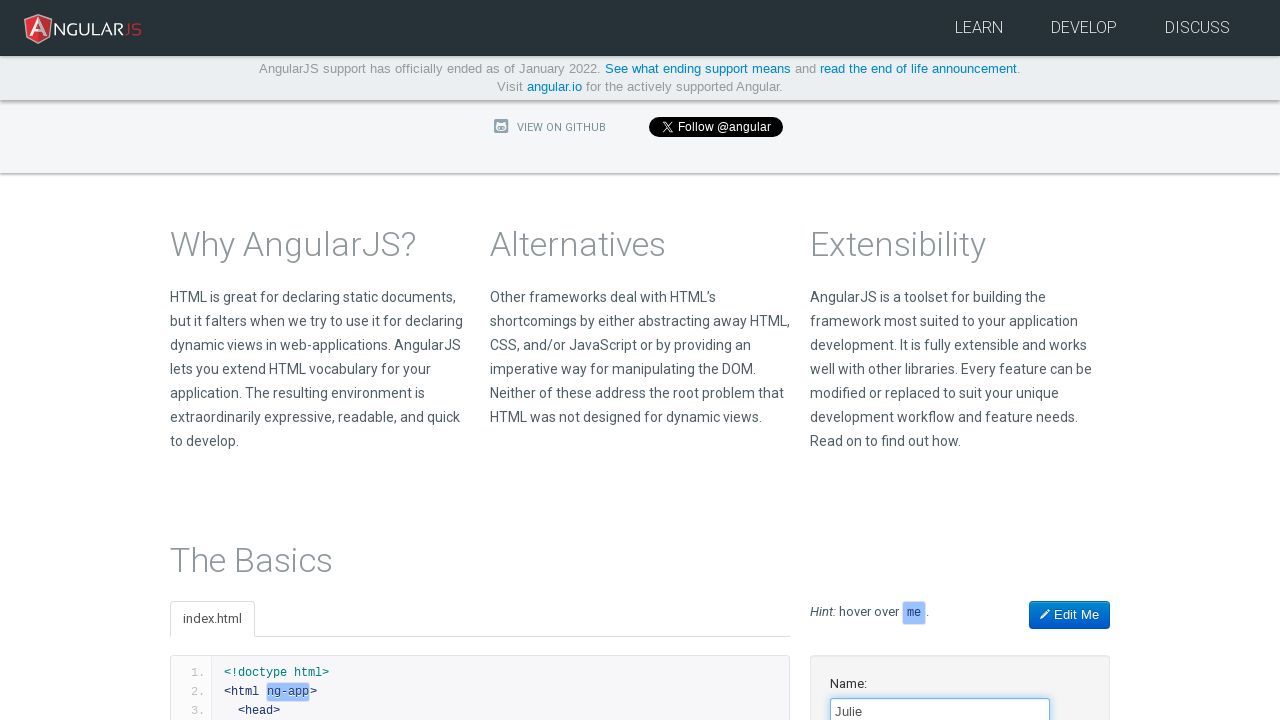

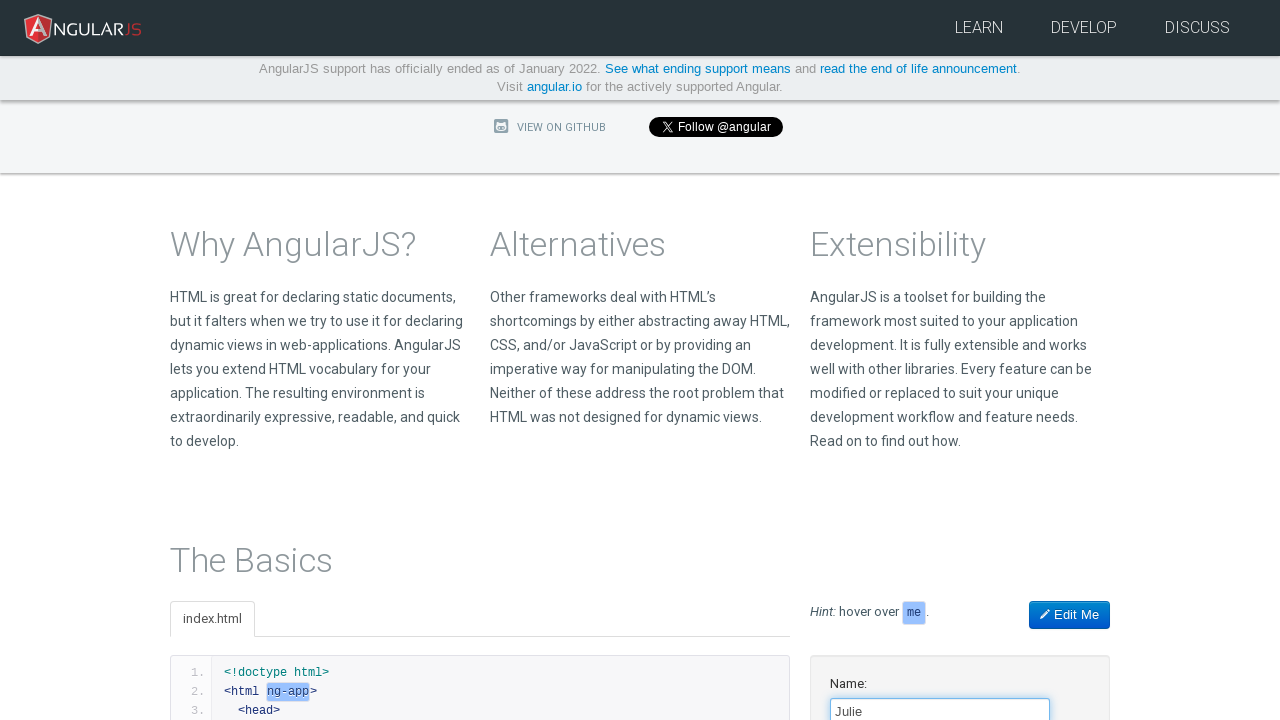